Tests back and forth navigation by clicking on the A/B Testing link, verifying the page title, navigating back to the home page, and verifying the home page title.

Starting URL: https://practice.cydeo.com

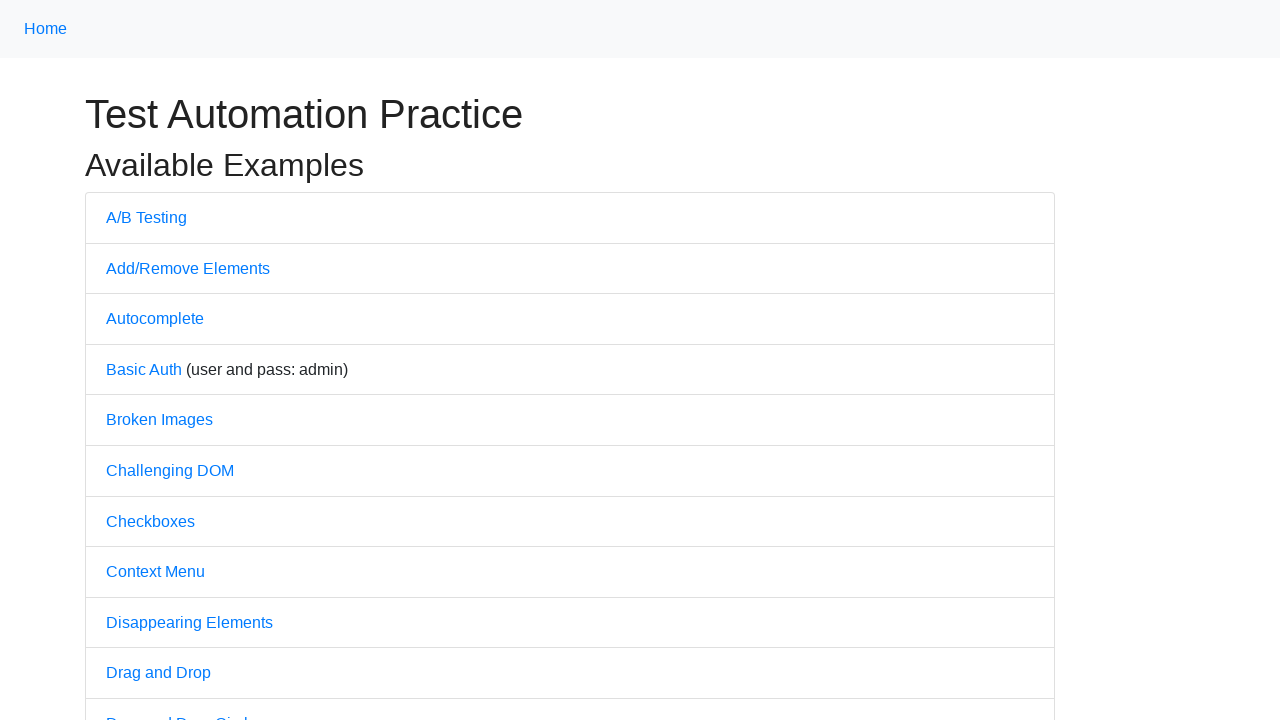

Clicked on A/B Testing link at (146, 217) on a:text('A/B Testing')
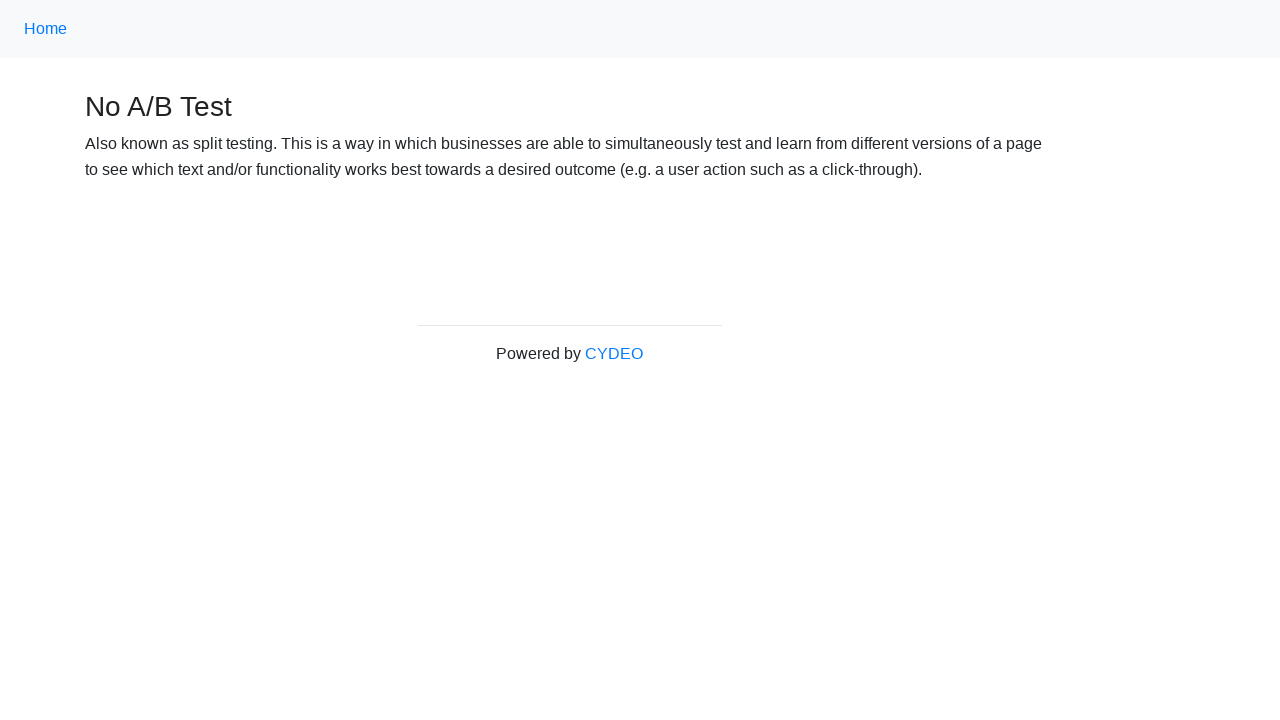

Waited for page load after clicking A/B Testing link
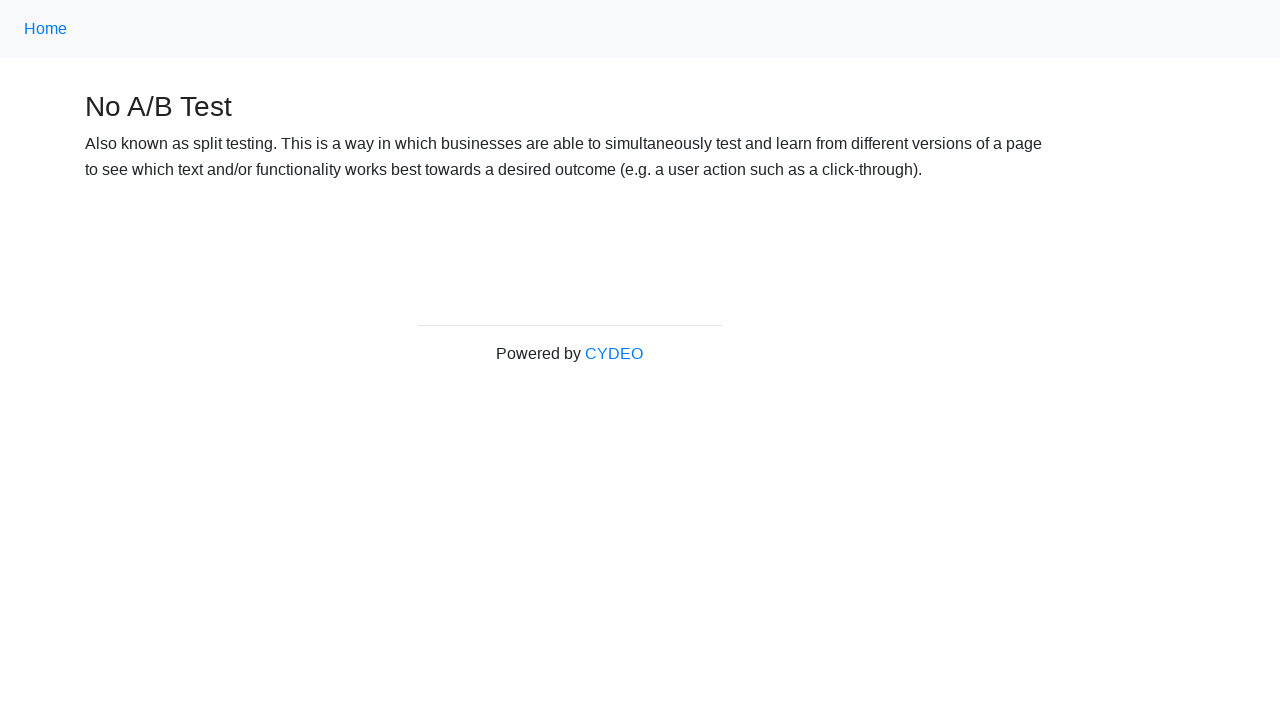

Verified page title is 'No A/B Test'
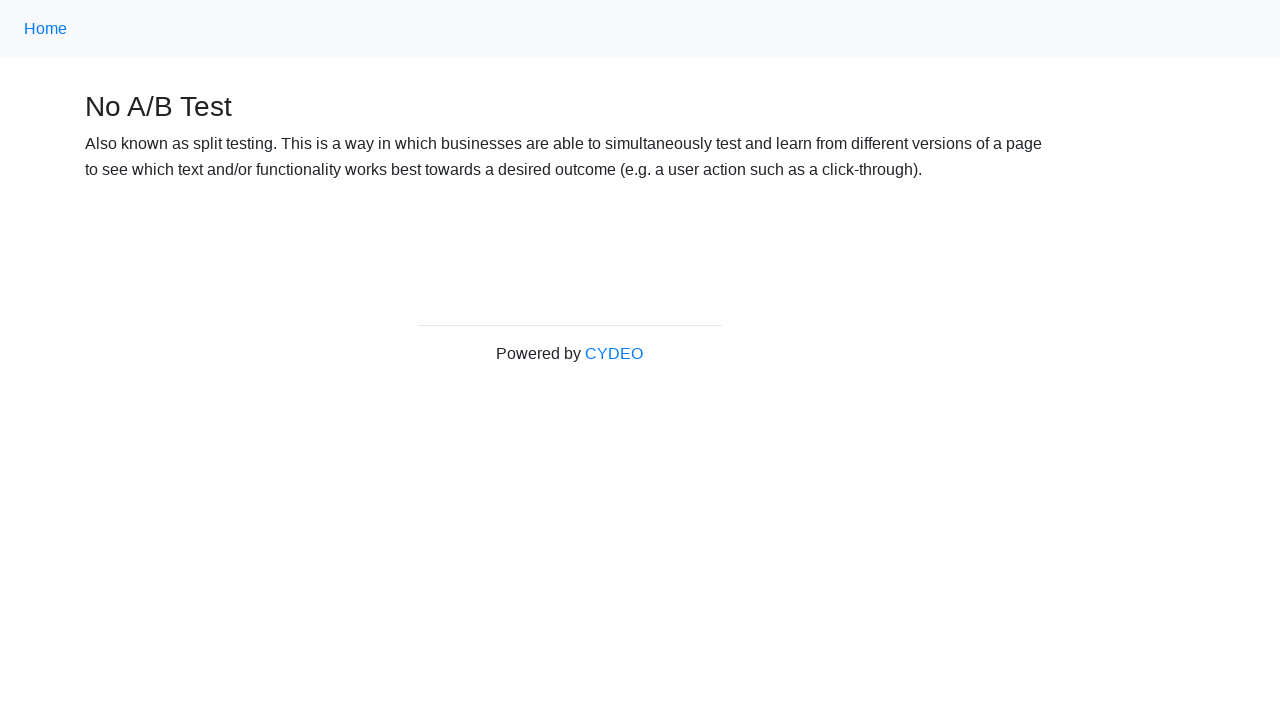

Navigated back to home page
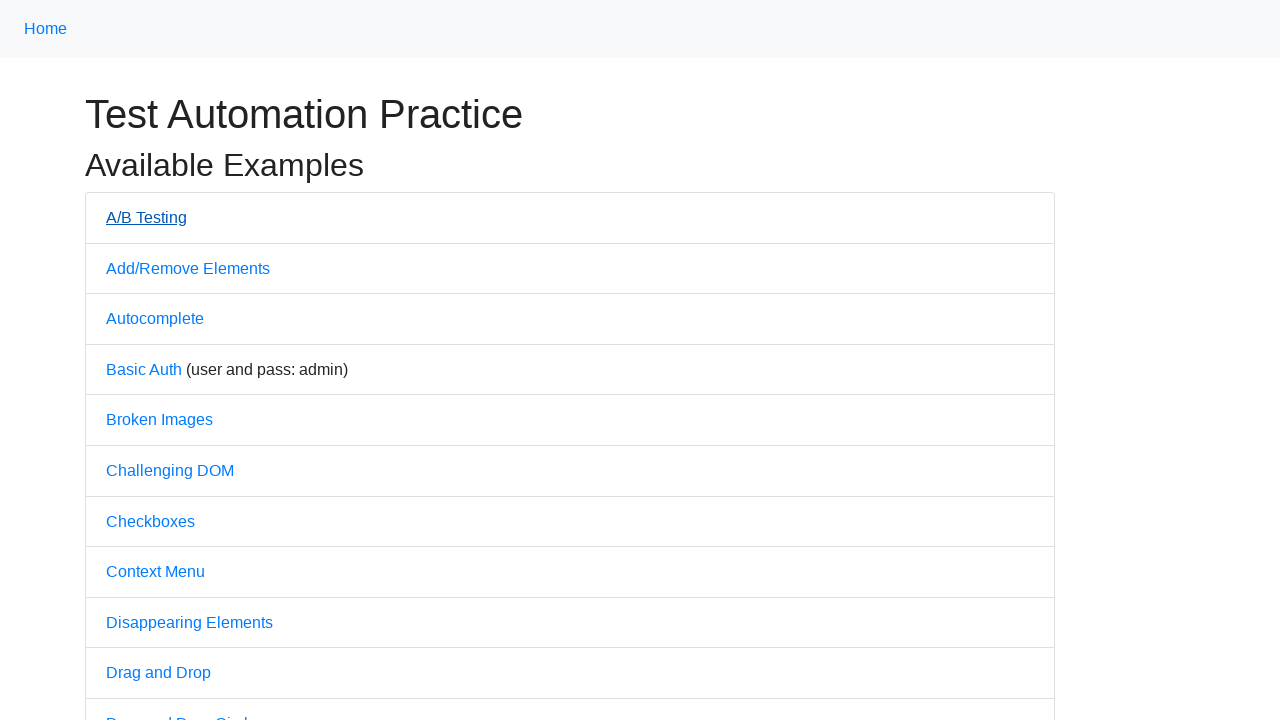

Waited for page load after navigating back
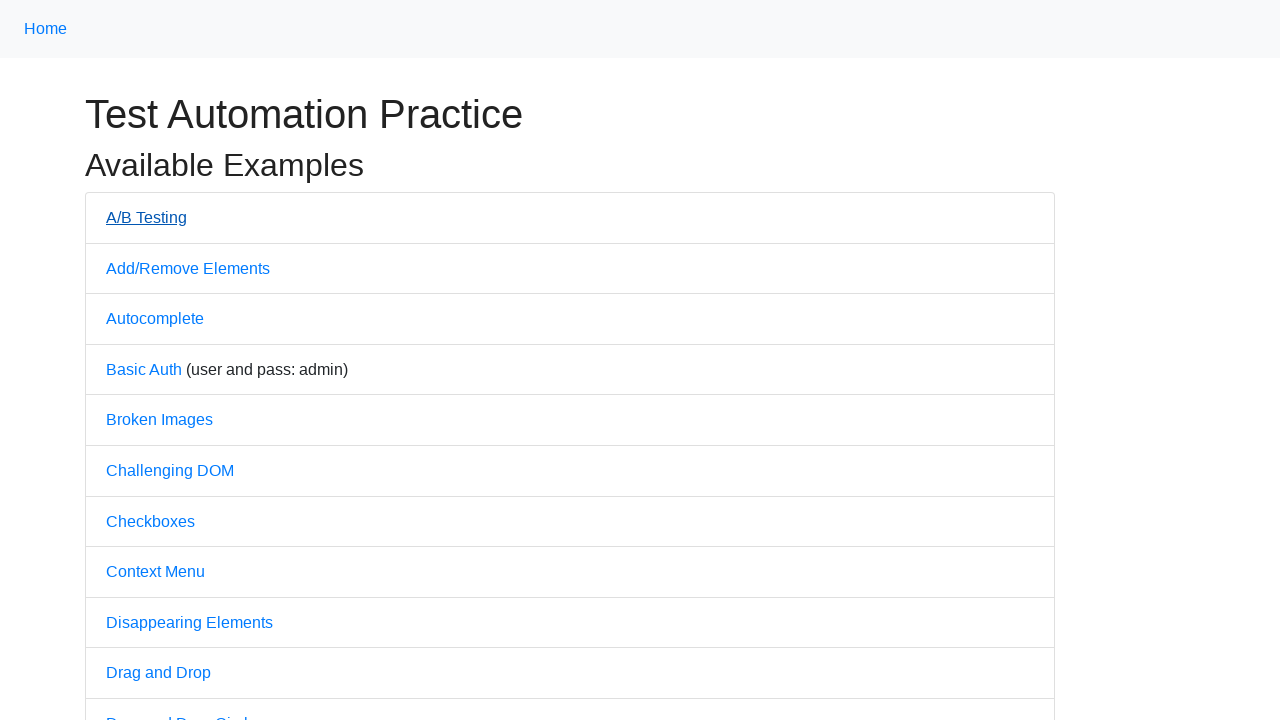

Verified home page title is 'Practice'
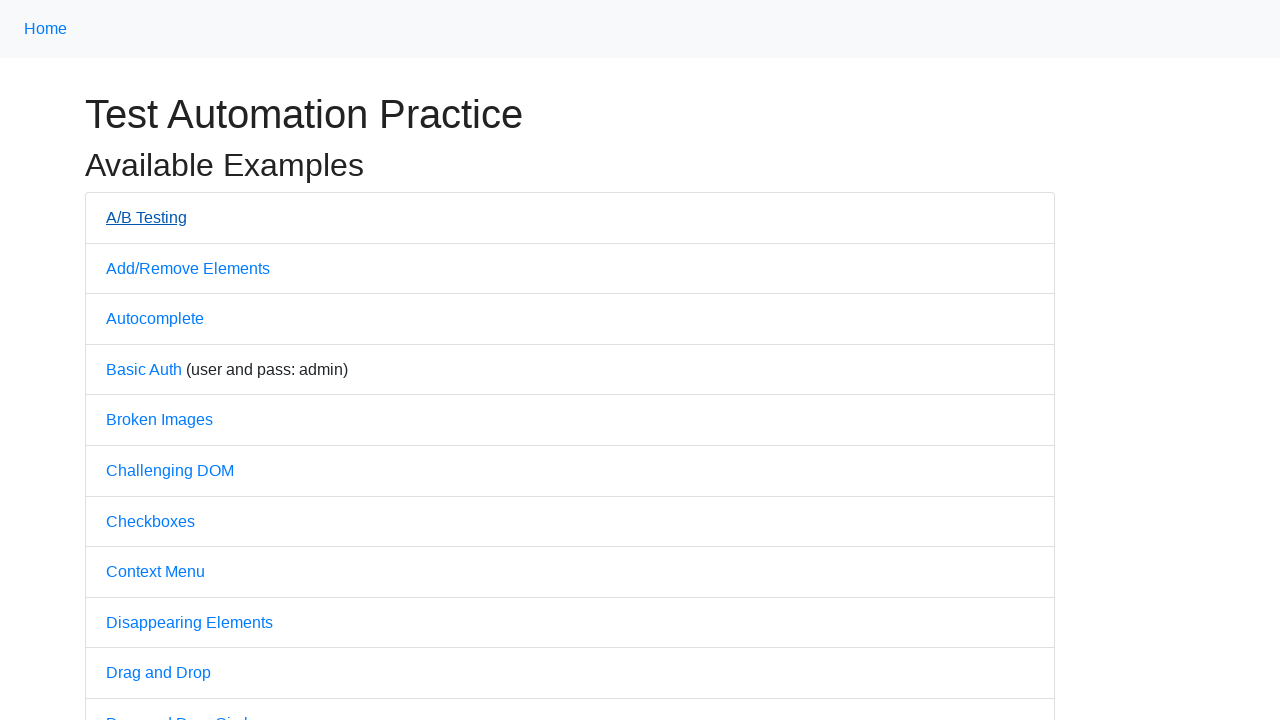

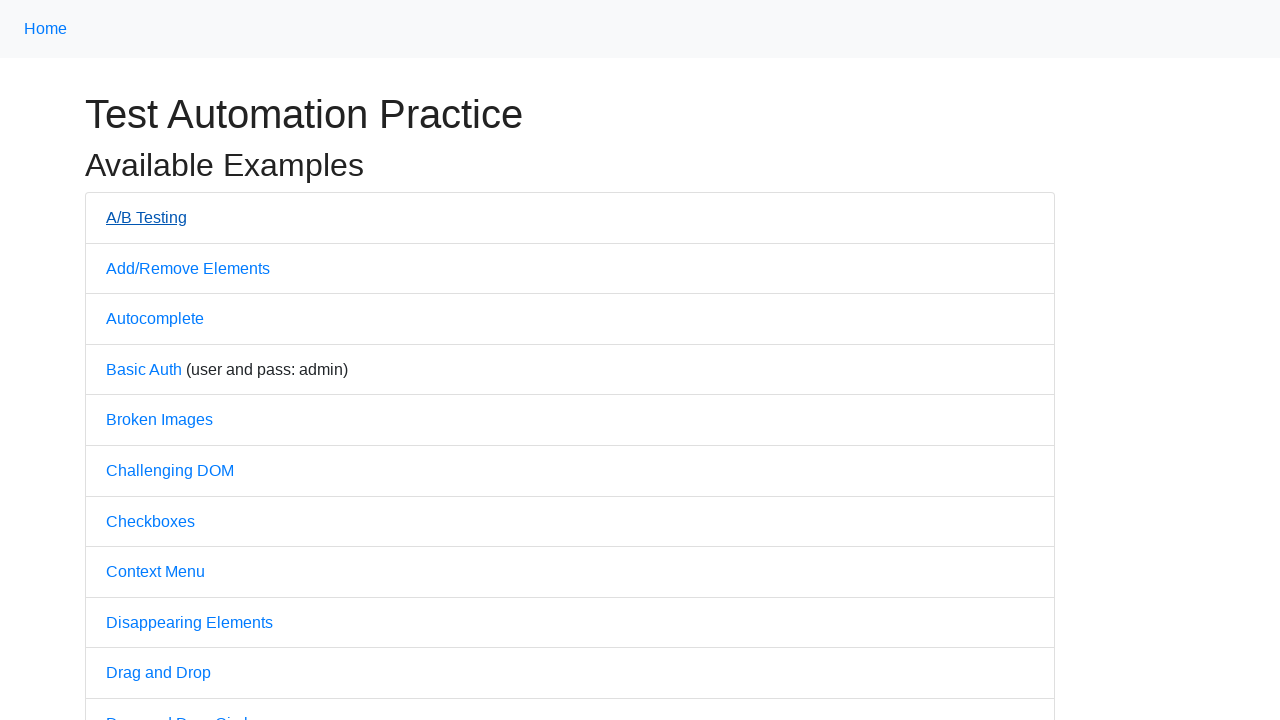